Opens Google Translate and enters Hebrew text in the translation input field

Starting URL: https://translate.google.com/

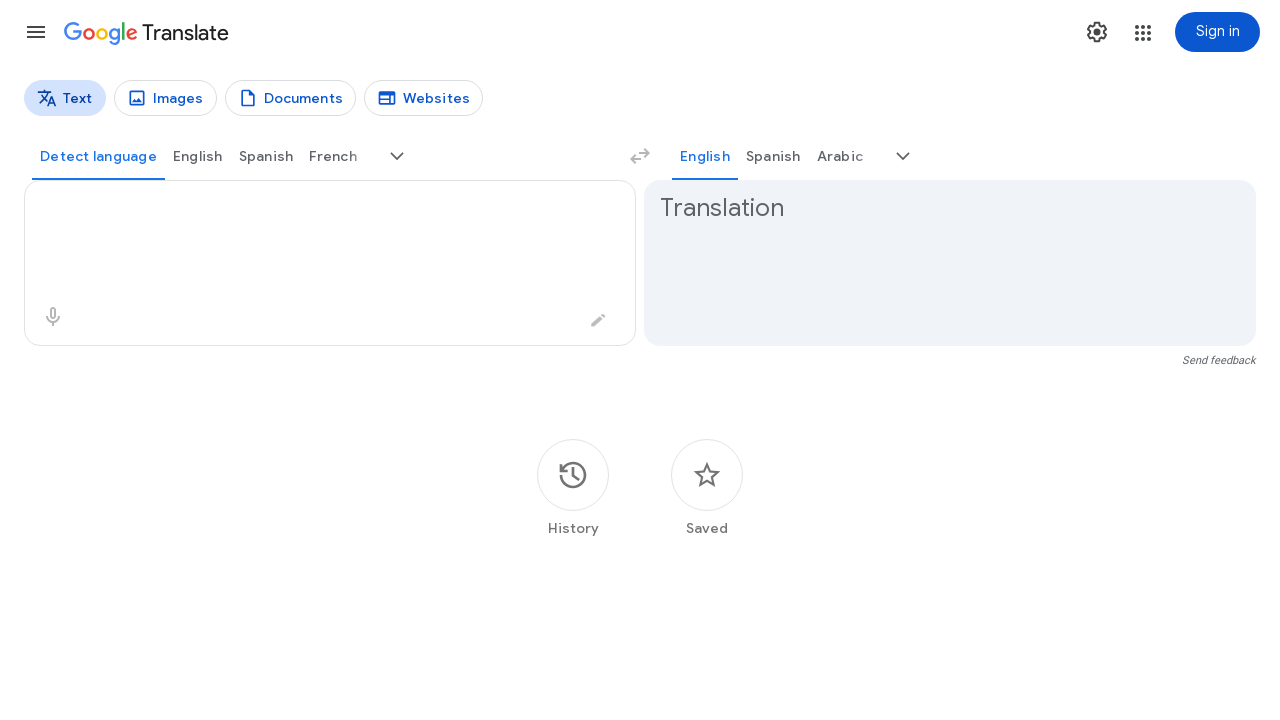

Entered Hebrew text 'זה עובד?' in the translation input field on .er8xn
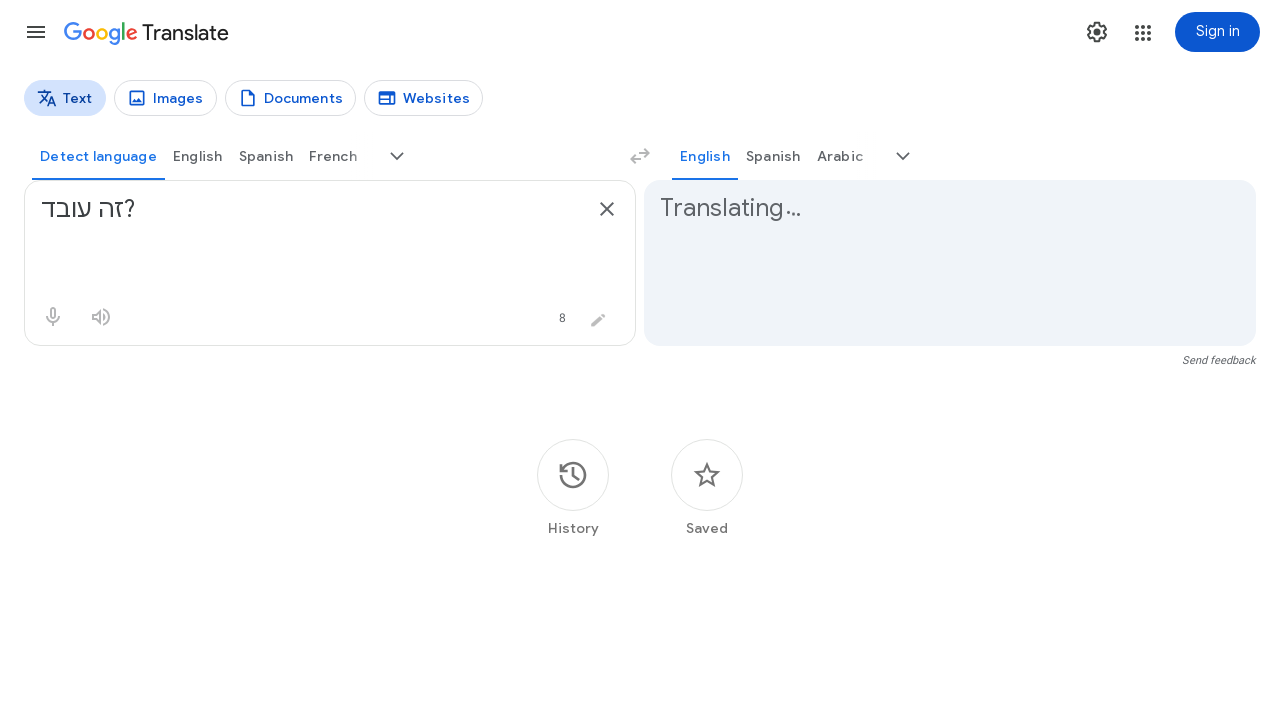

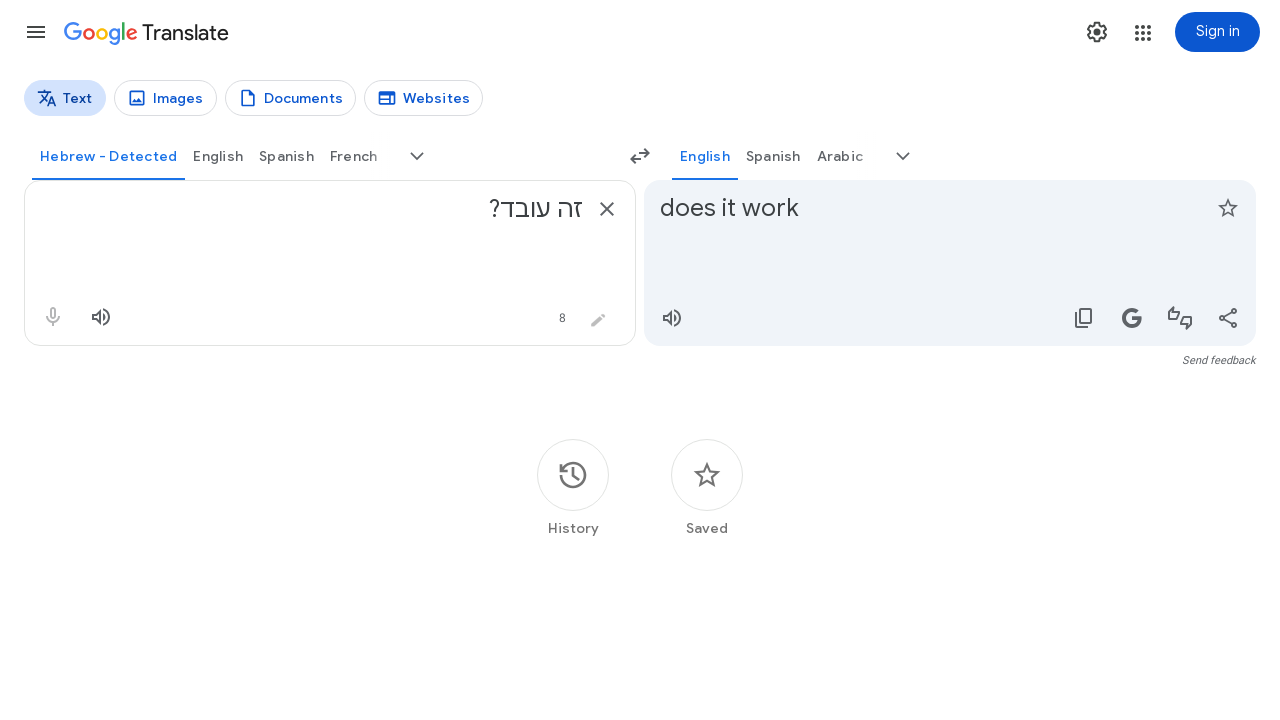